Tests the autocomplete suggestion box by typing text and selecting a country from the dropdown suggestions

Starting URL: https://rahulshettyacademy.com/AutomationPractice/

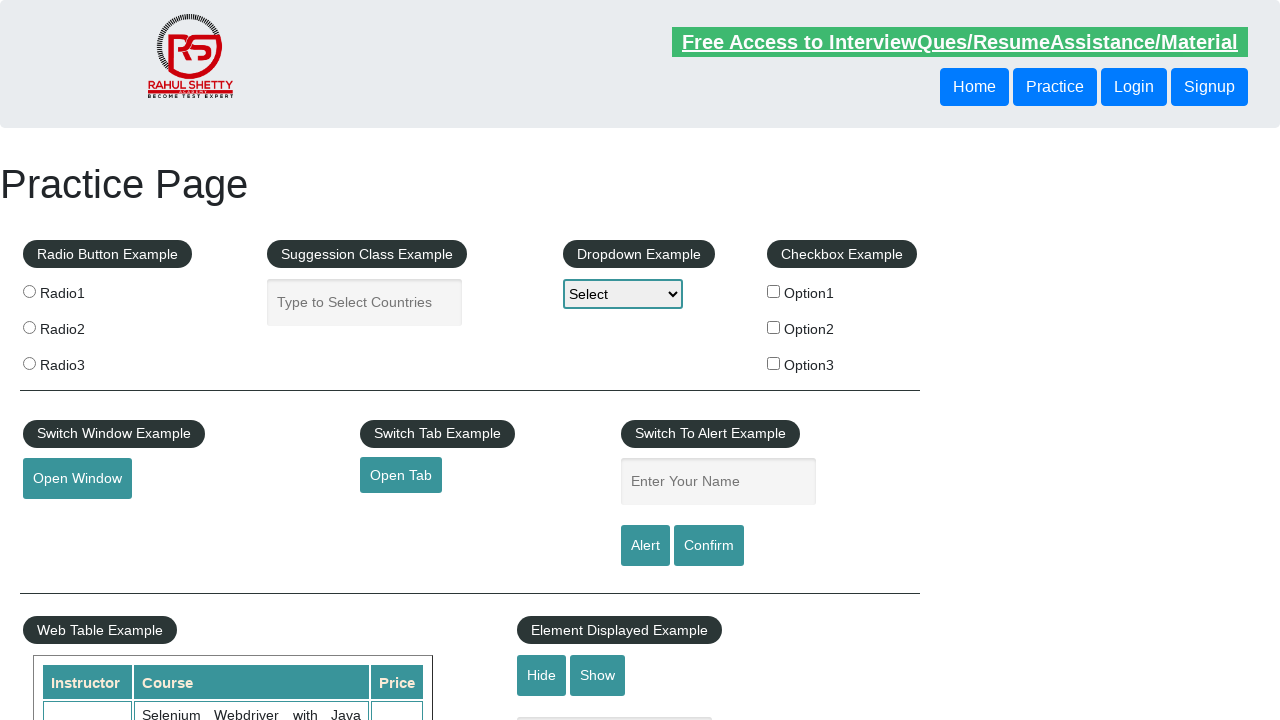

Navigated to AutomationPractice page
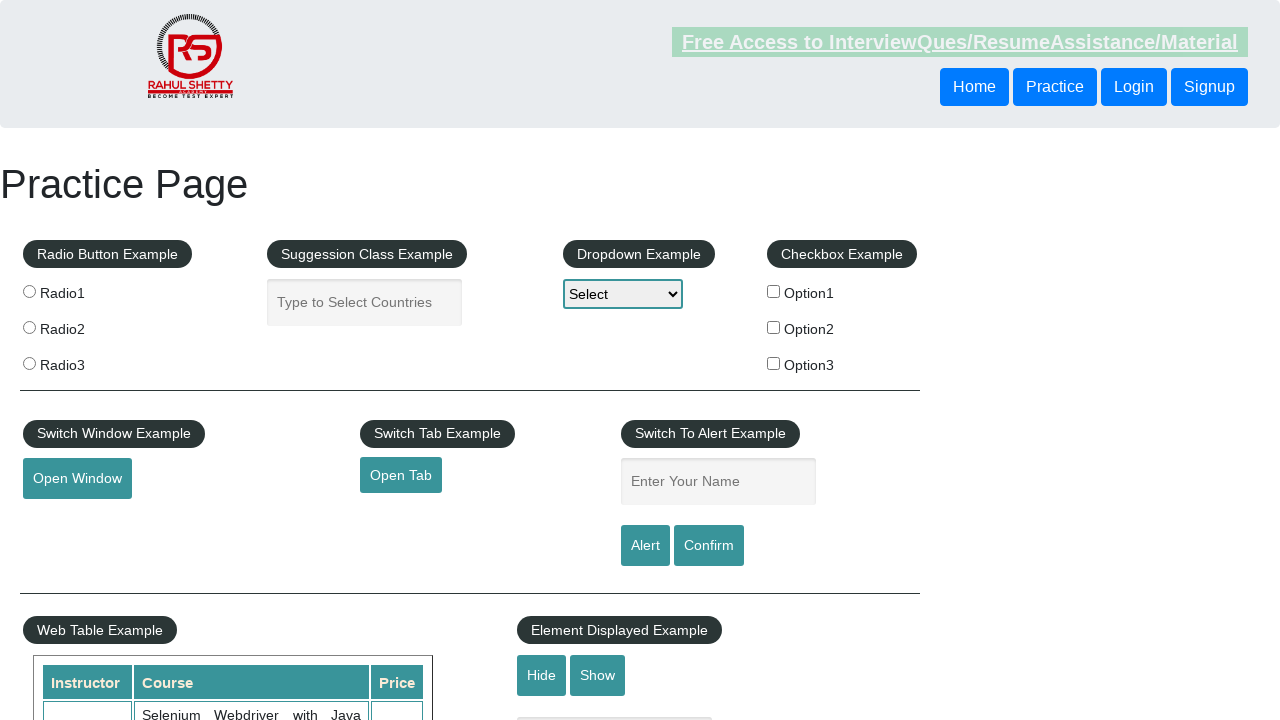

Typed 'ind' in autocomplete suggestion box on input#autocomplete
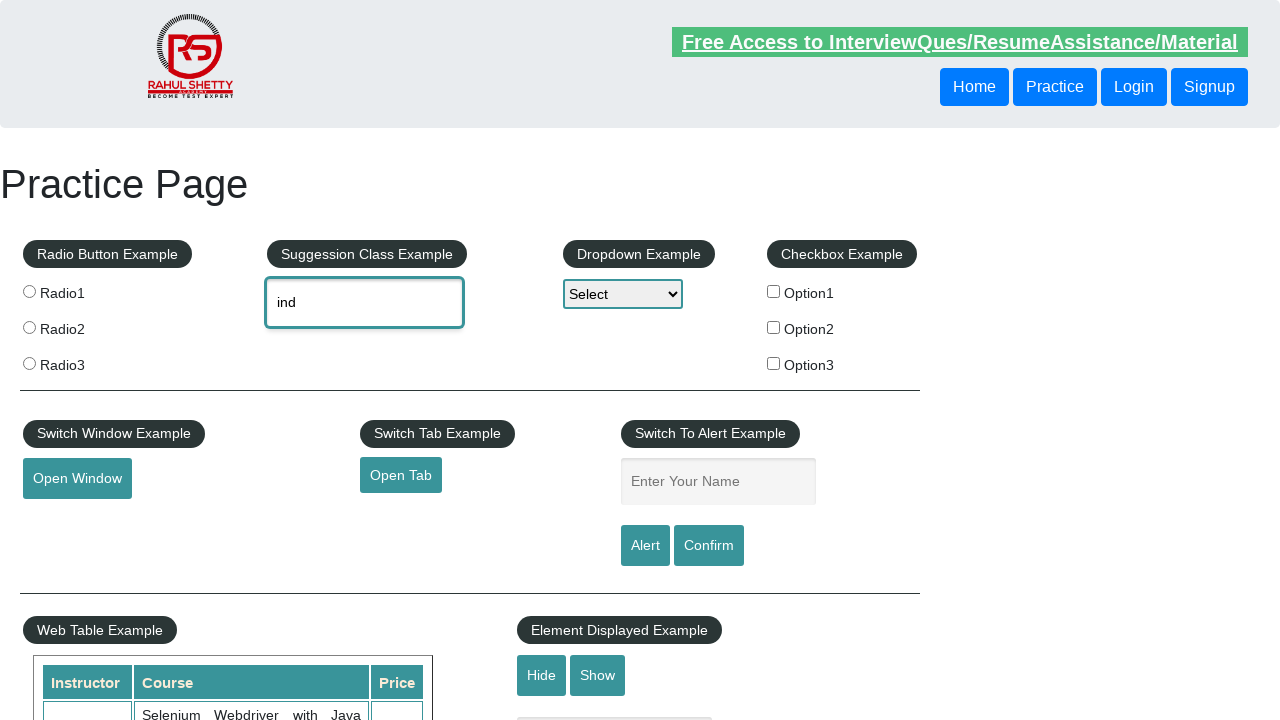

Autocomplete suggestions appeared
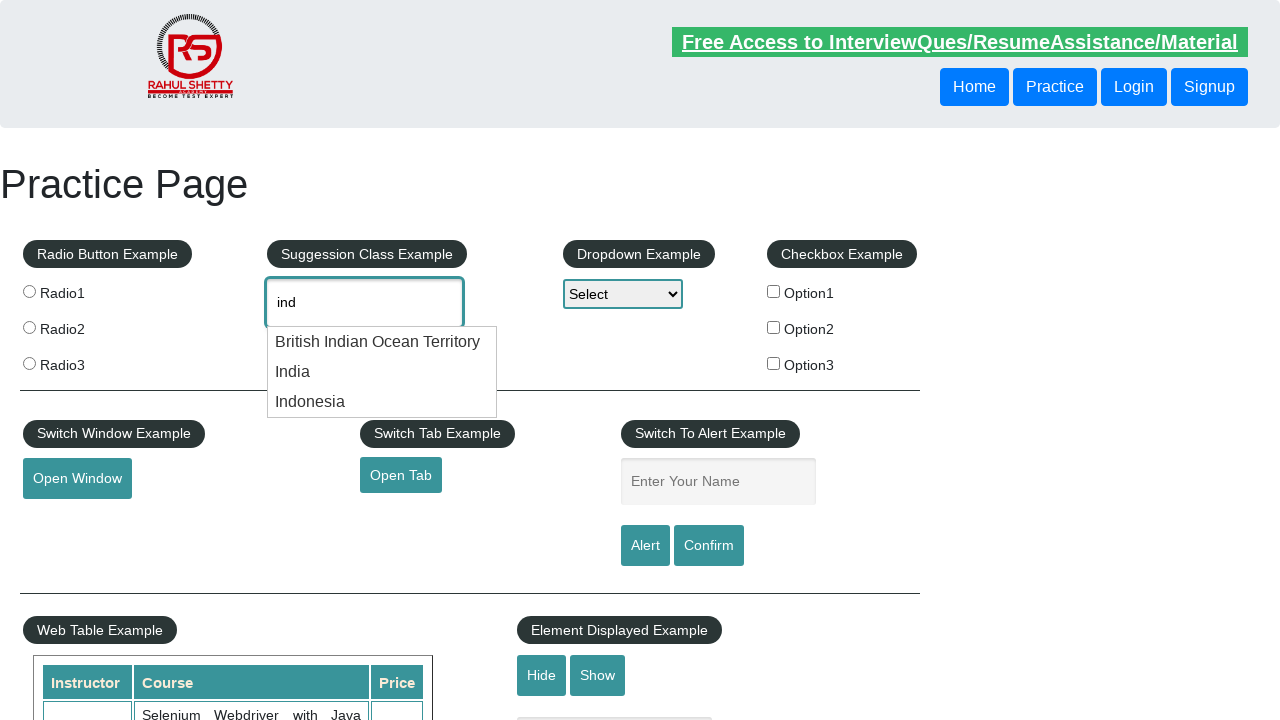

Selected 'India' from autocomplete dropdown at (382, 342) on li:has-text('India')
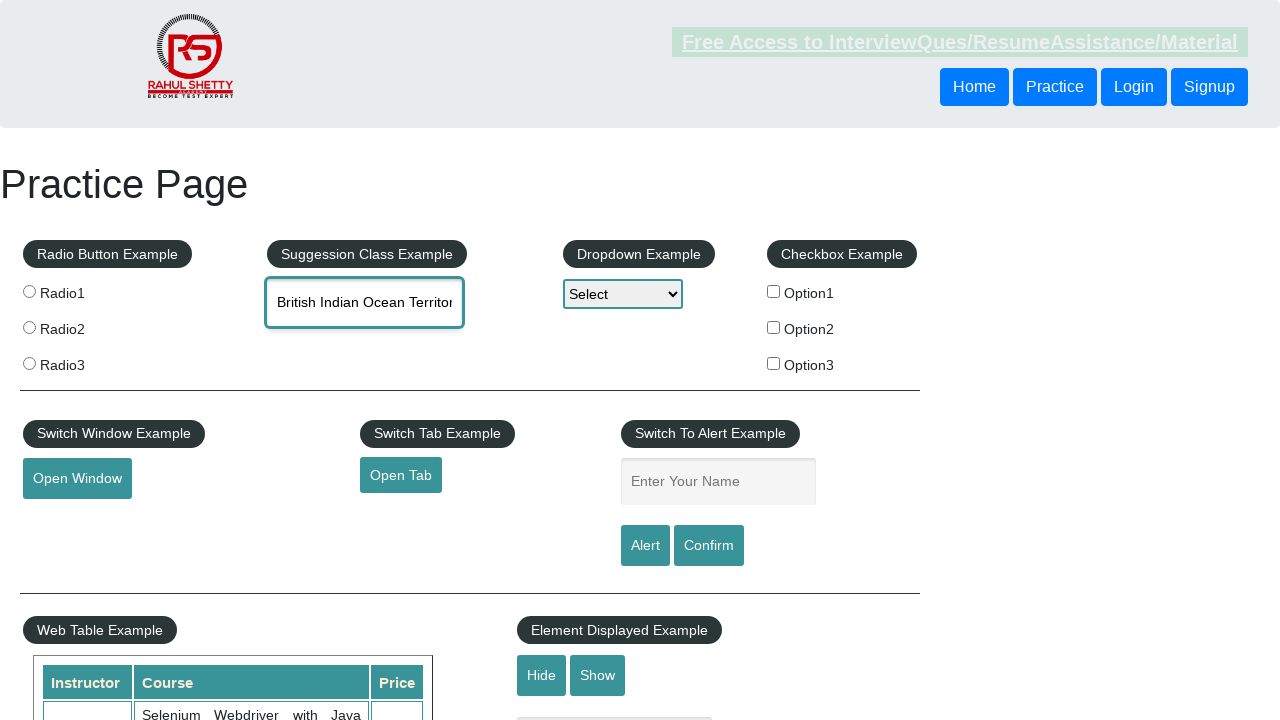

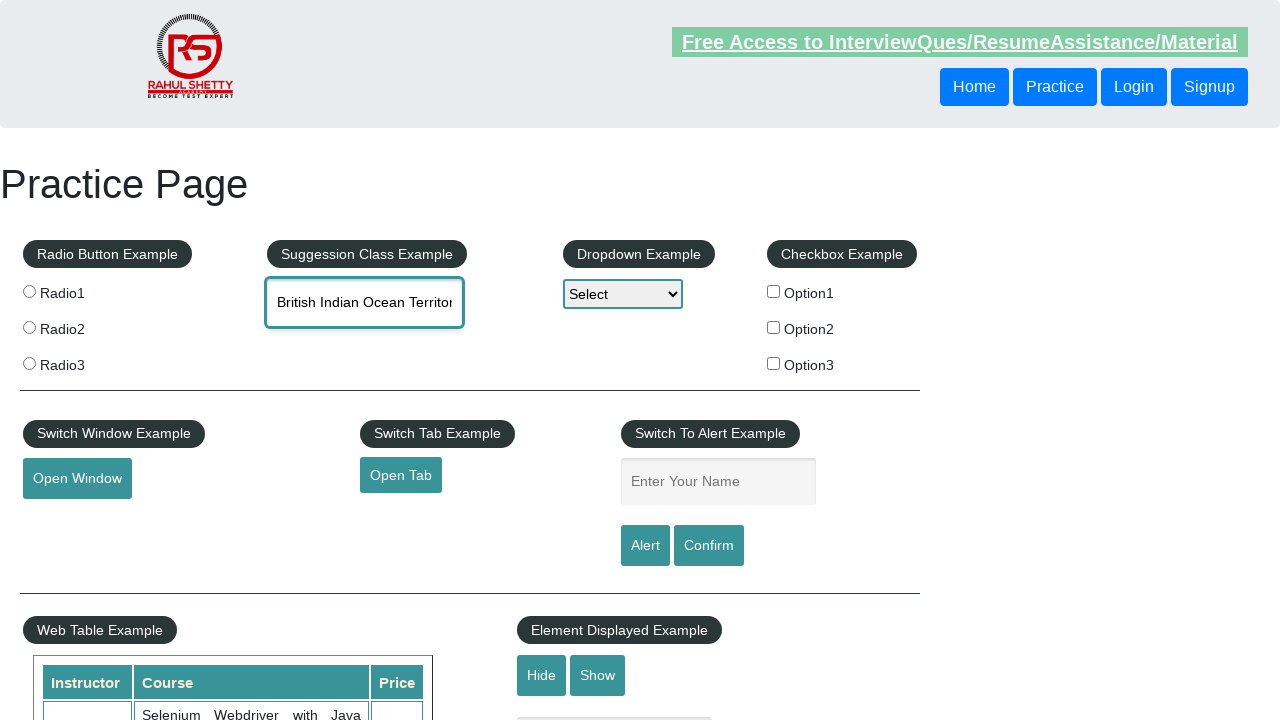